Tests autocomplete functionality by typing "El Sal" in the countries input field and selecting the first suggestion

Starting URL: https://rahulshettyacademy.com/AutomationPractice/

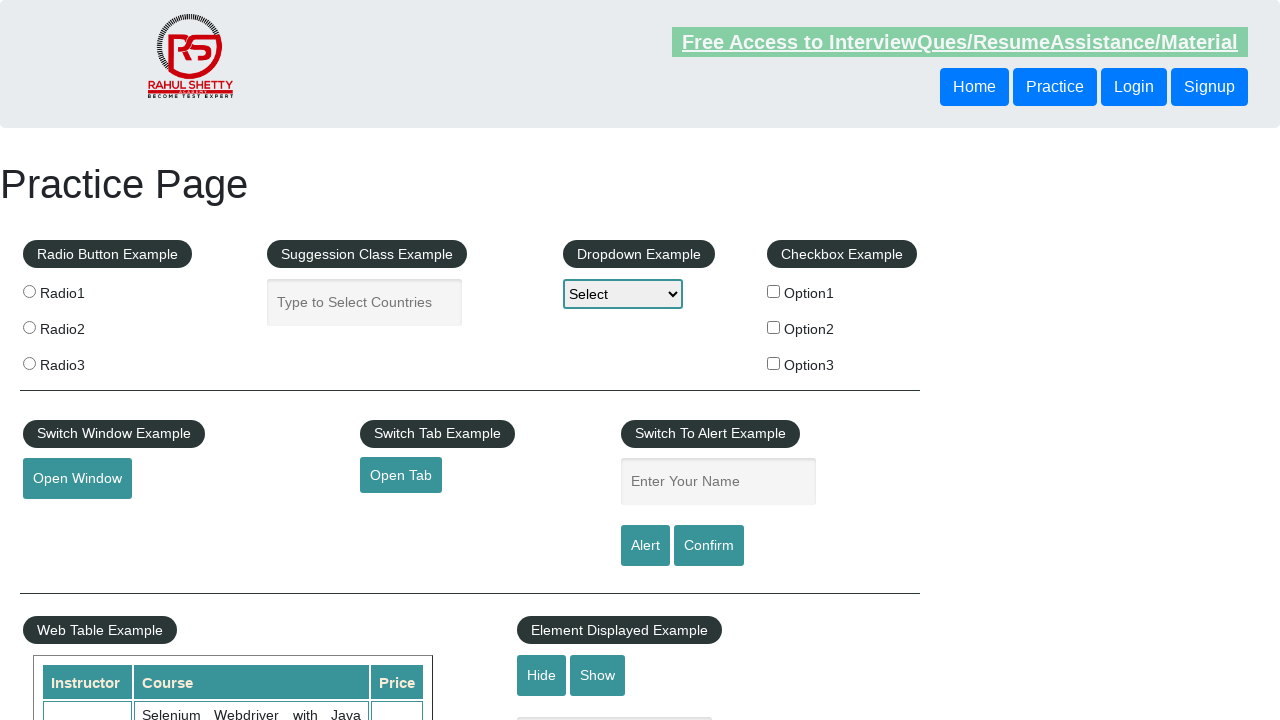

Typed 'El Sal' in the autocomplete input field on #autocomplete
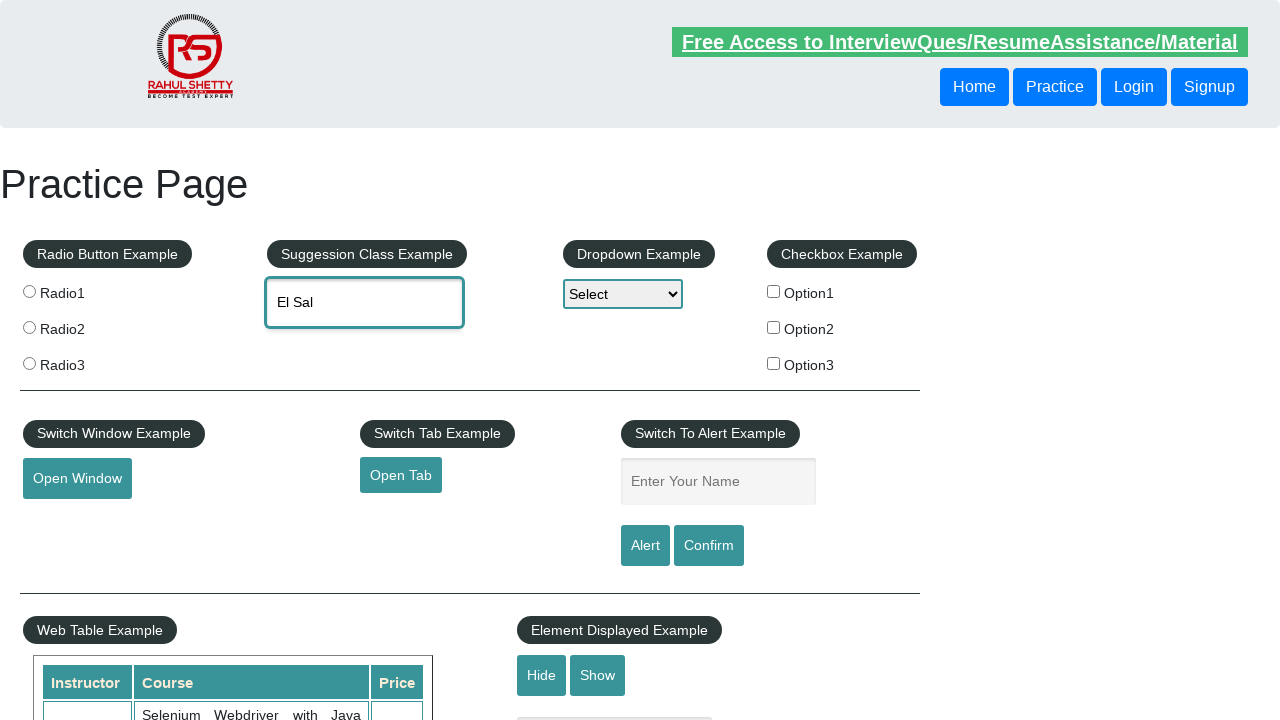

Autocomplete suggestions appeared
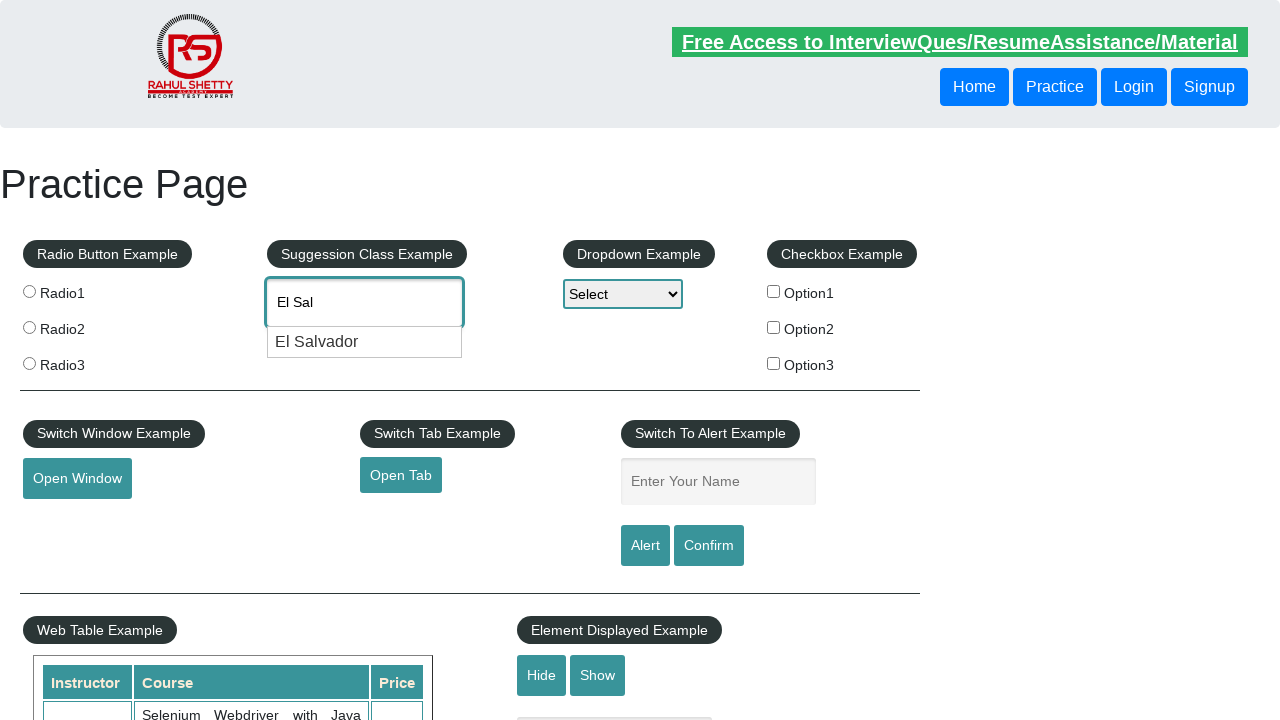

Selected the first autocomplete suggestion (El Salvador) at (365, 342) on .ui-menu-item:first-child
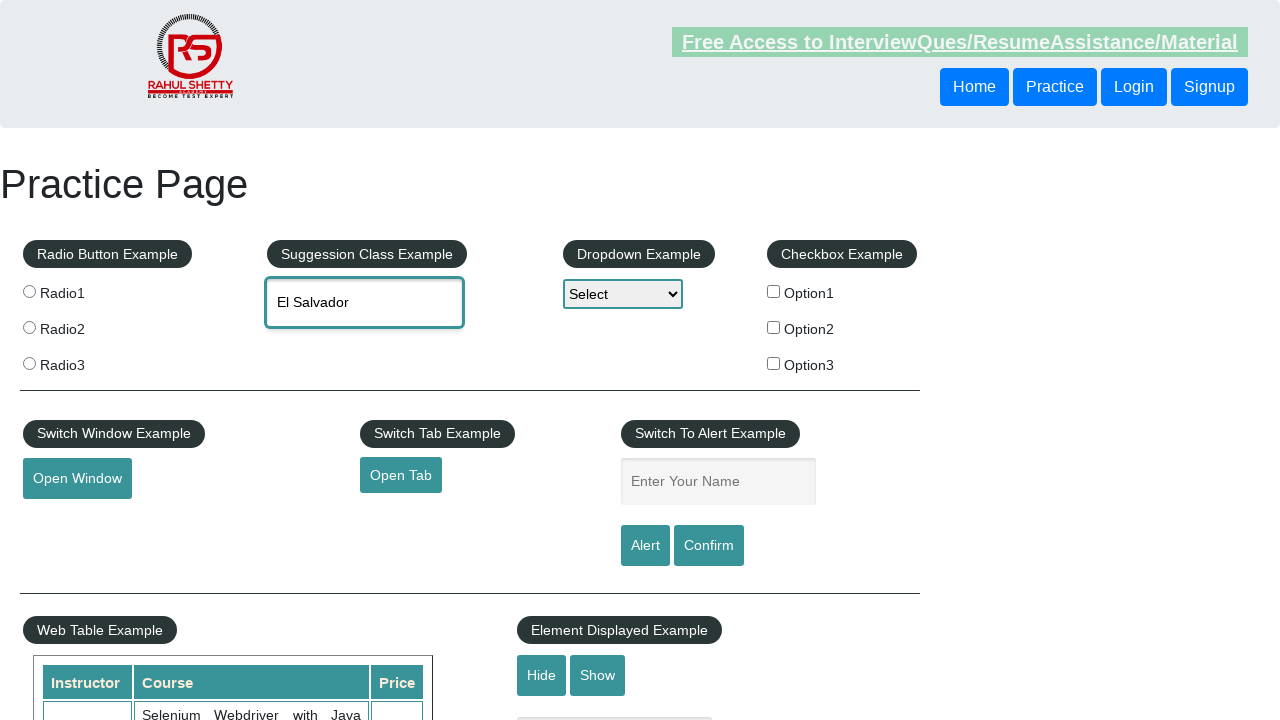

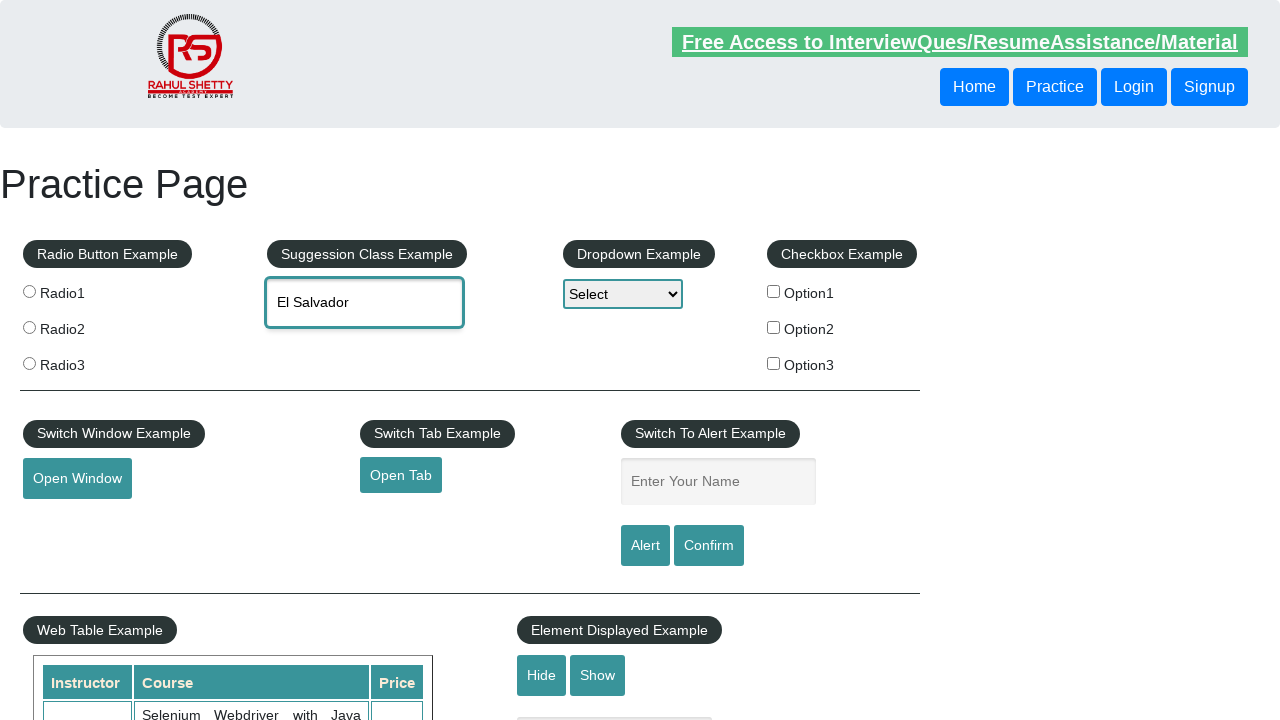